Tests dropdown selection functionality by selecting options using index method, cycling through Option 1 and Option 2

Starting URL: https://the-internet.herokuapp.com/dropdown

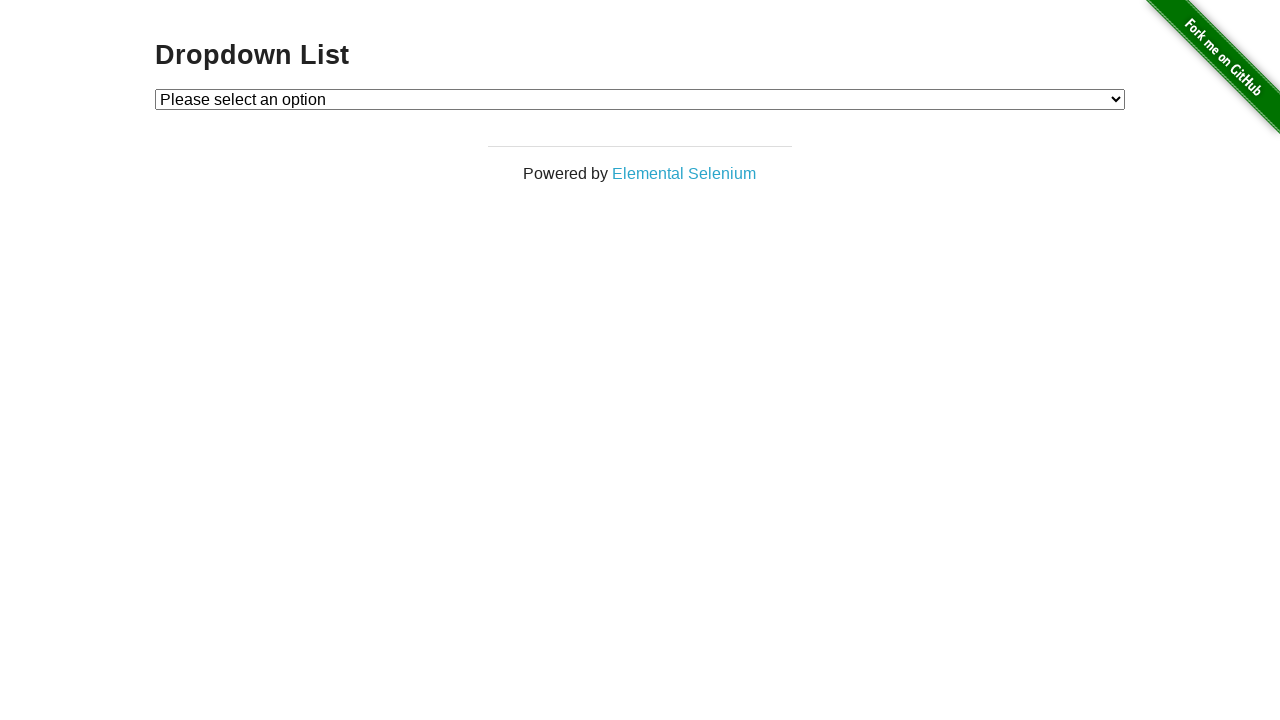

Selected Option 1 from dropdown using index 1 on #dropdown
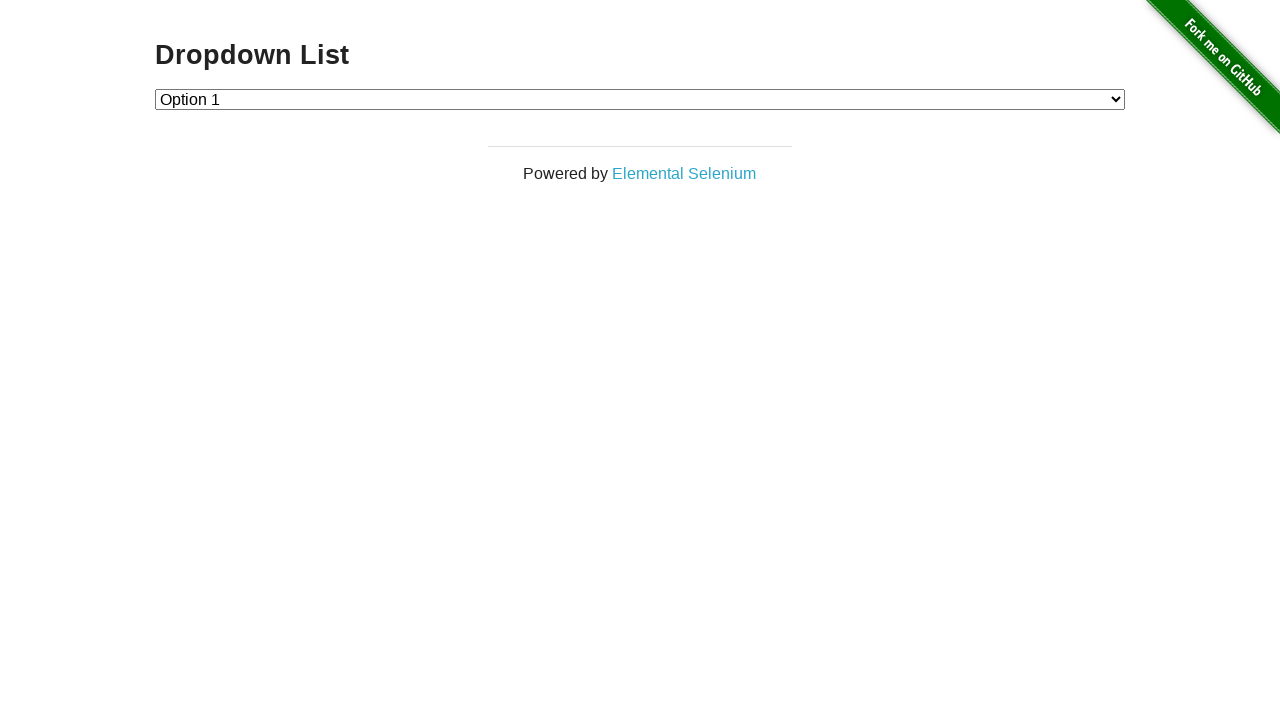

Selected Option 2 from dropdown using index 2 on #dropdown
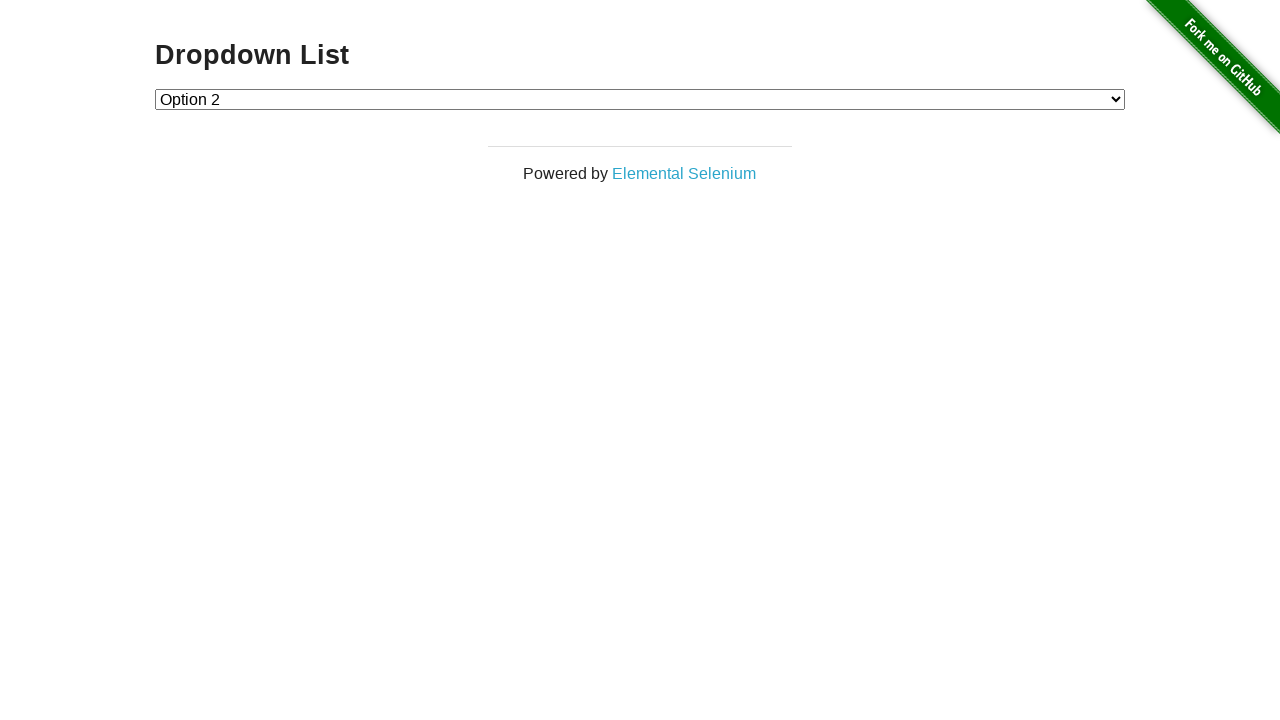

Selected Option 1 again from dropdown using index 1 on #dropdown
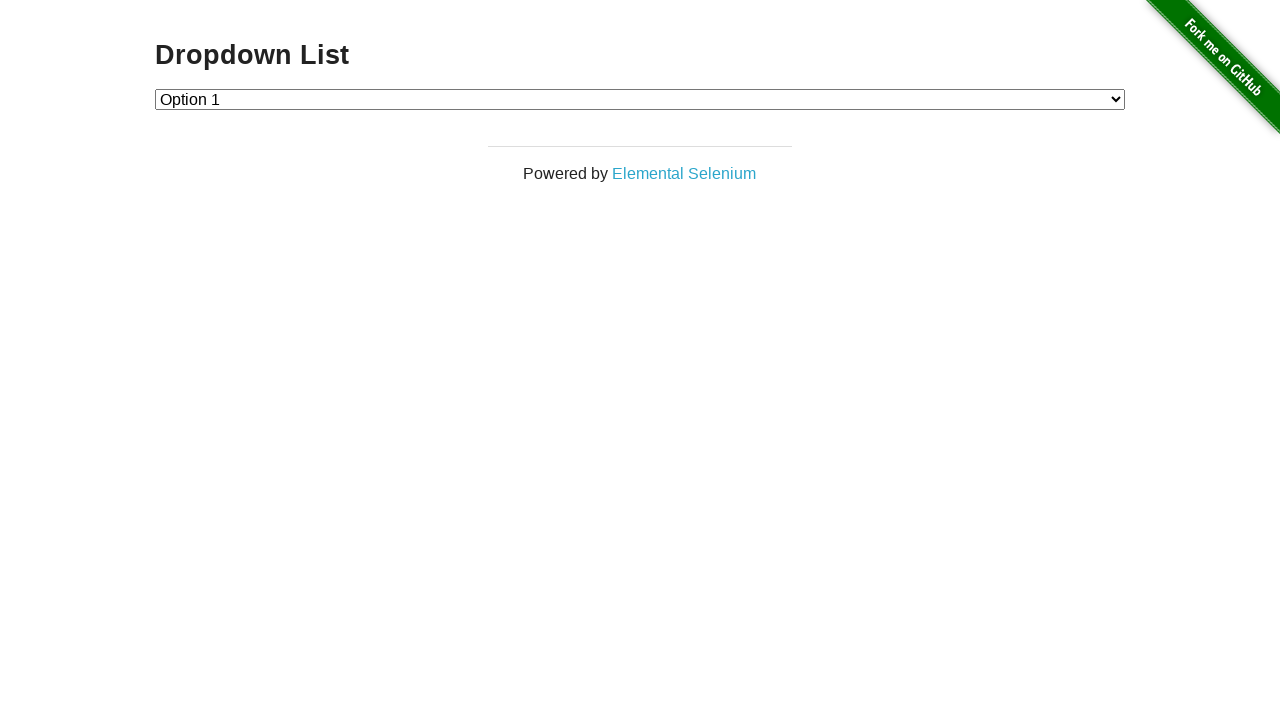

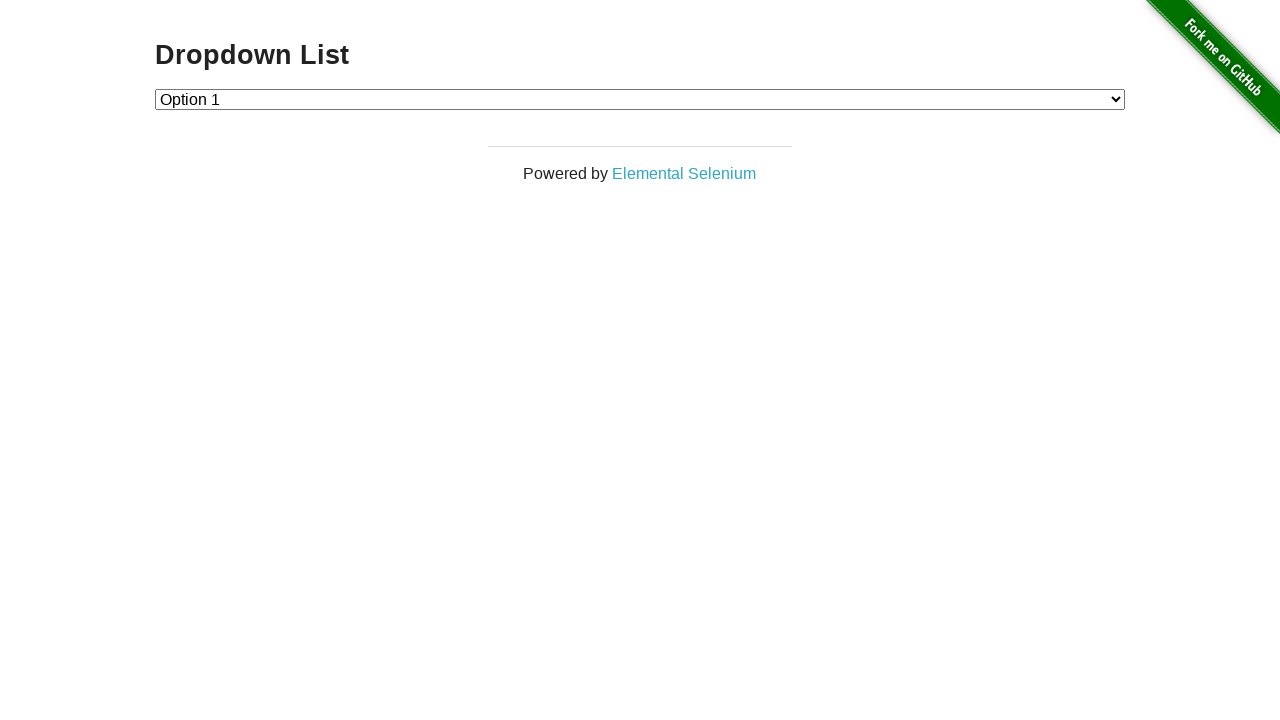